Tests explicit wait functionality by waiting for a button to be clickable before clicking it

Starting URL: https://vip.ceshiren.com/#/ui_study

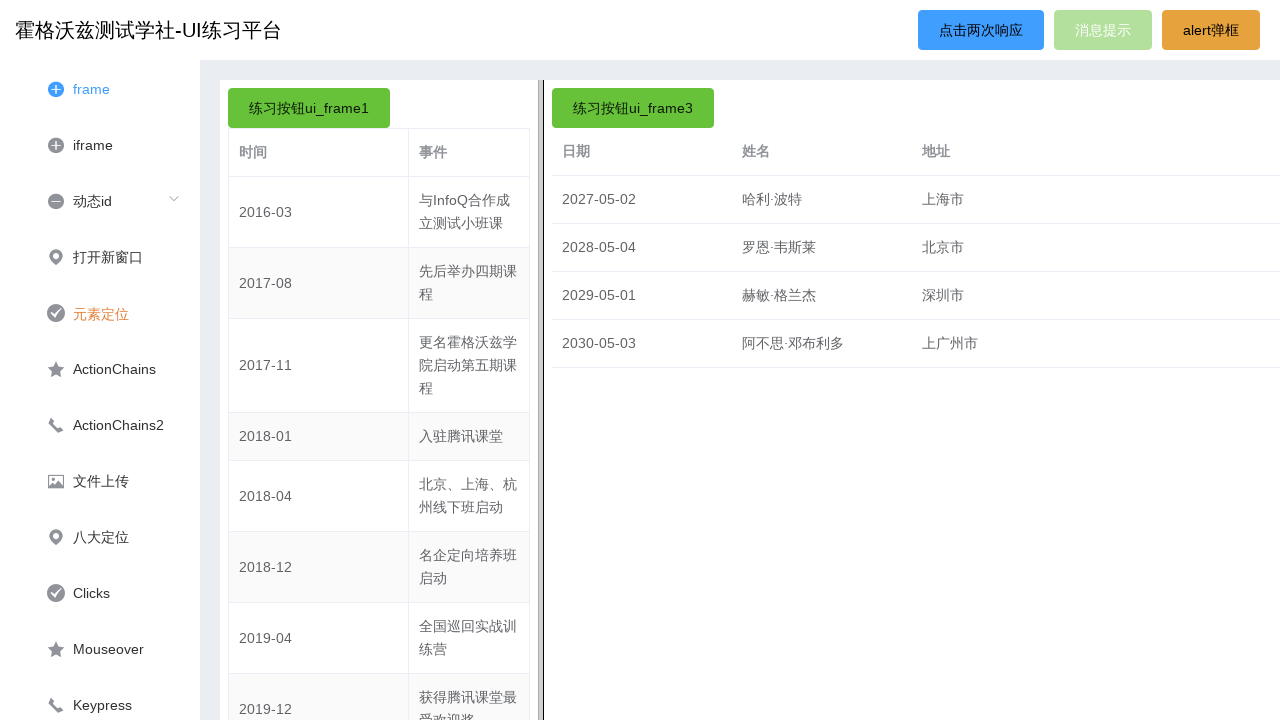

Waited for success button to become visible
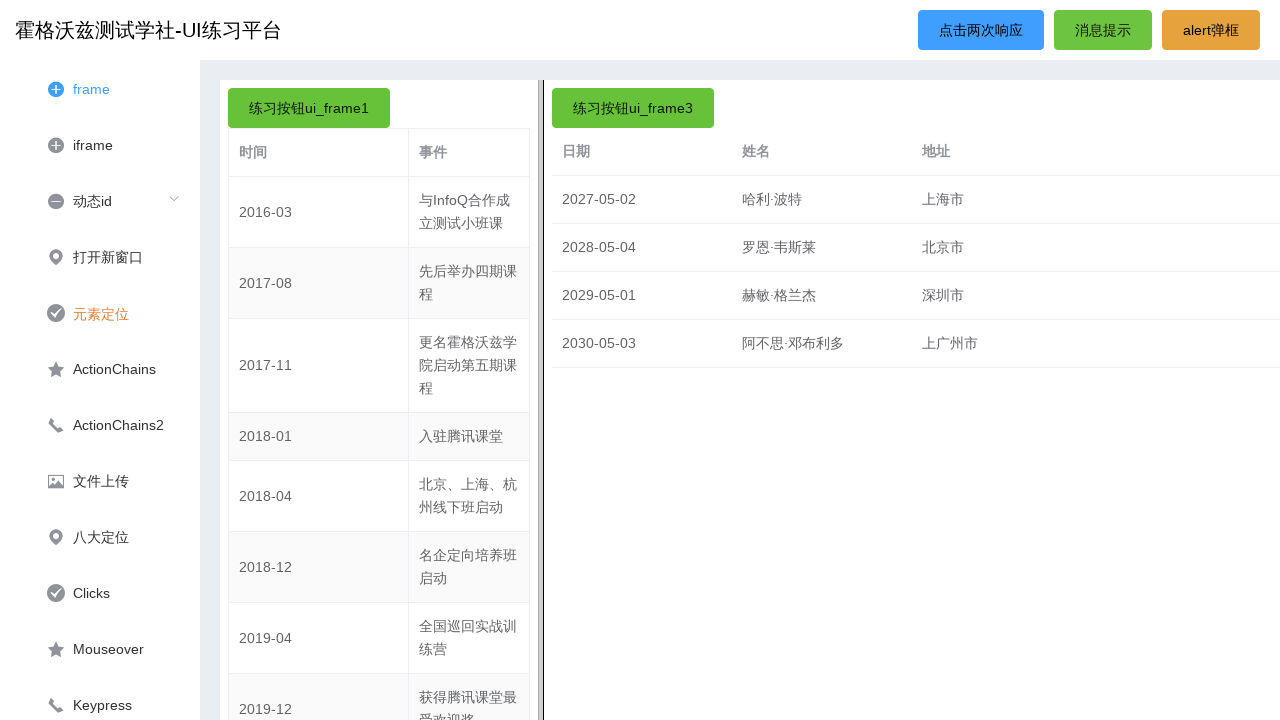

Clicked the success button at (1103, 30) on #success_btn
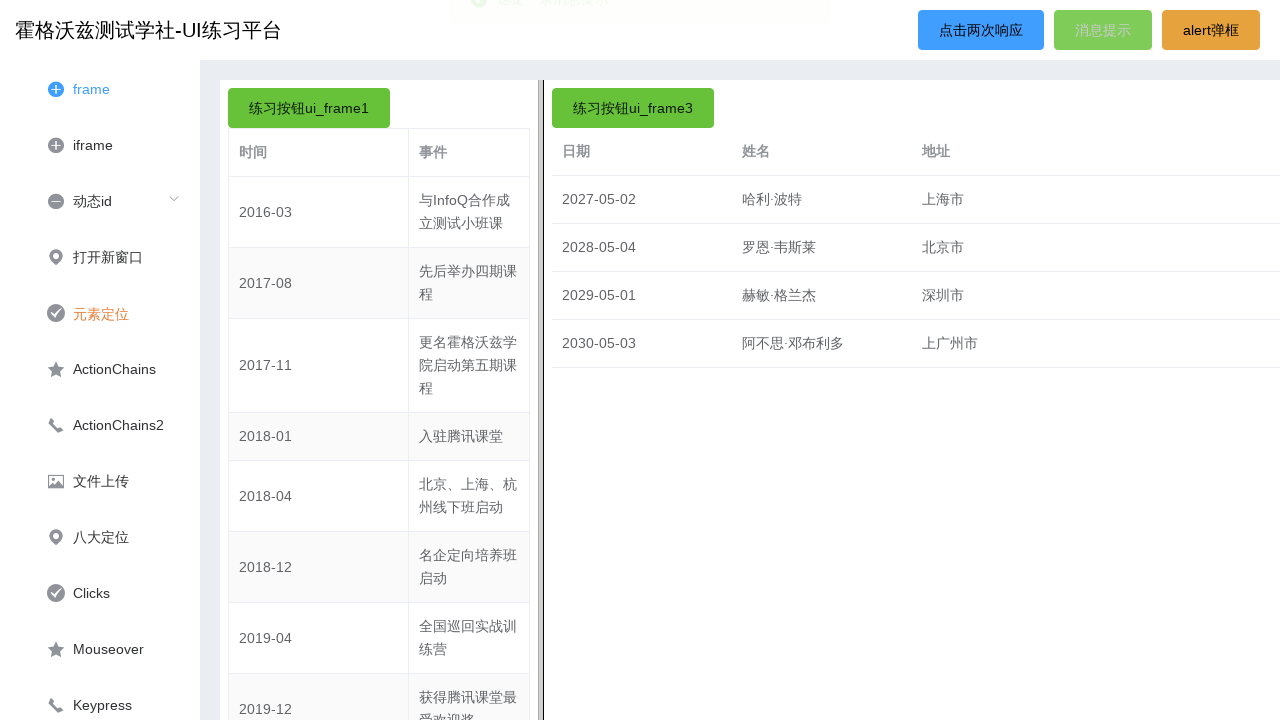

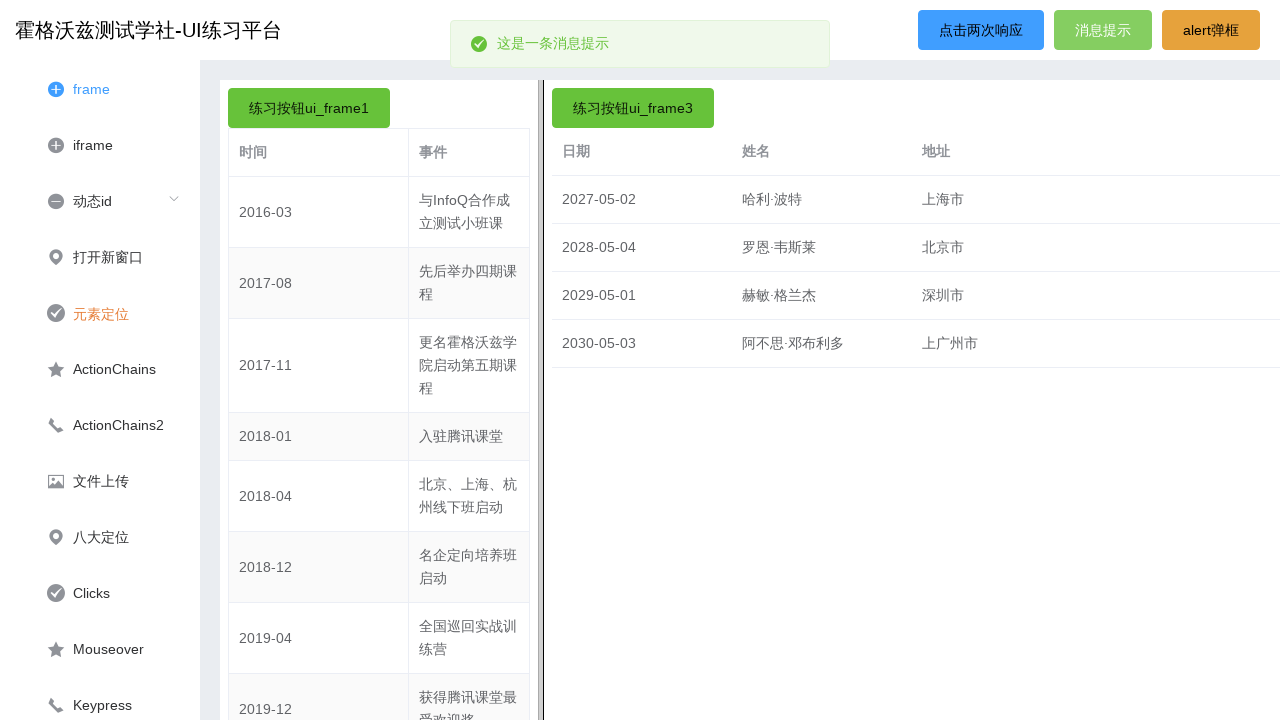